Tests a registration form by filling in first name, username, email, selecting gender, and choosing a department from a dropdown.

Starting URL: https://practice.cydeo.com/registration_form

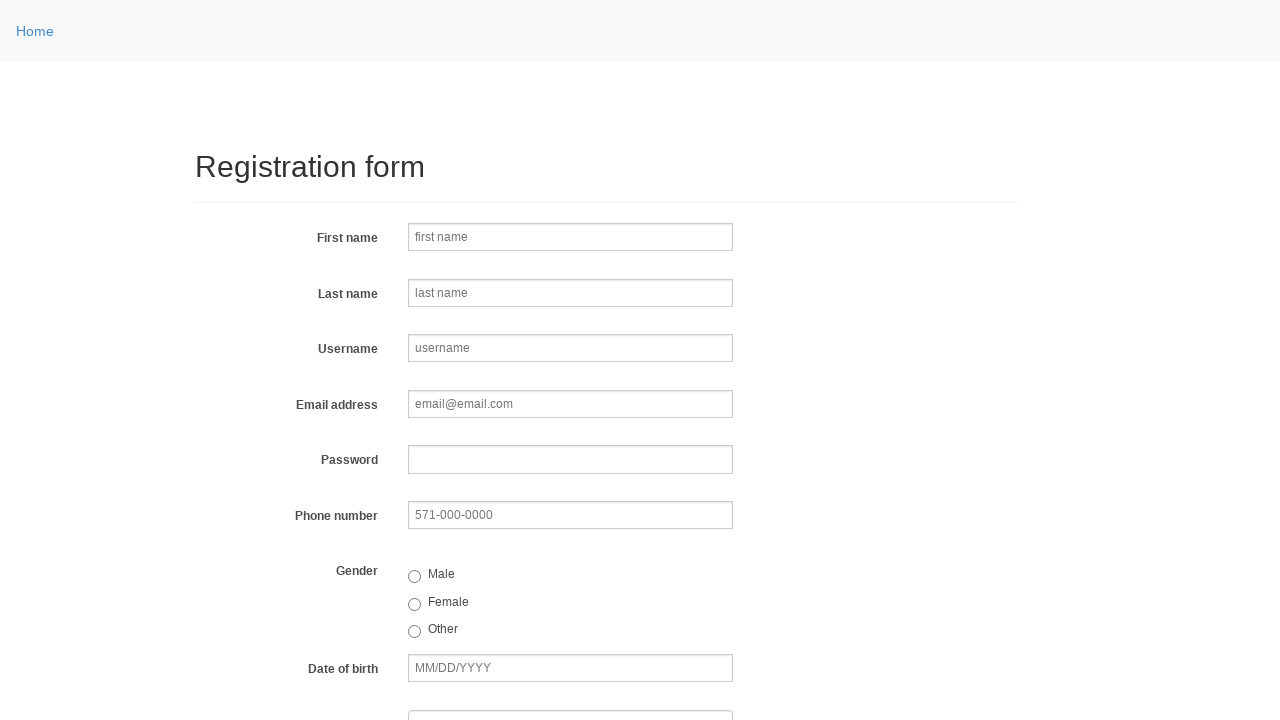

Filled first name field with 'Jennifer' on input[name='firstname']
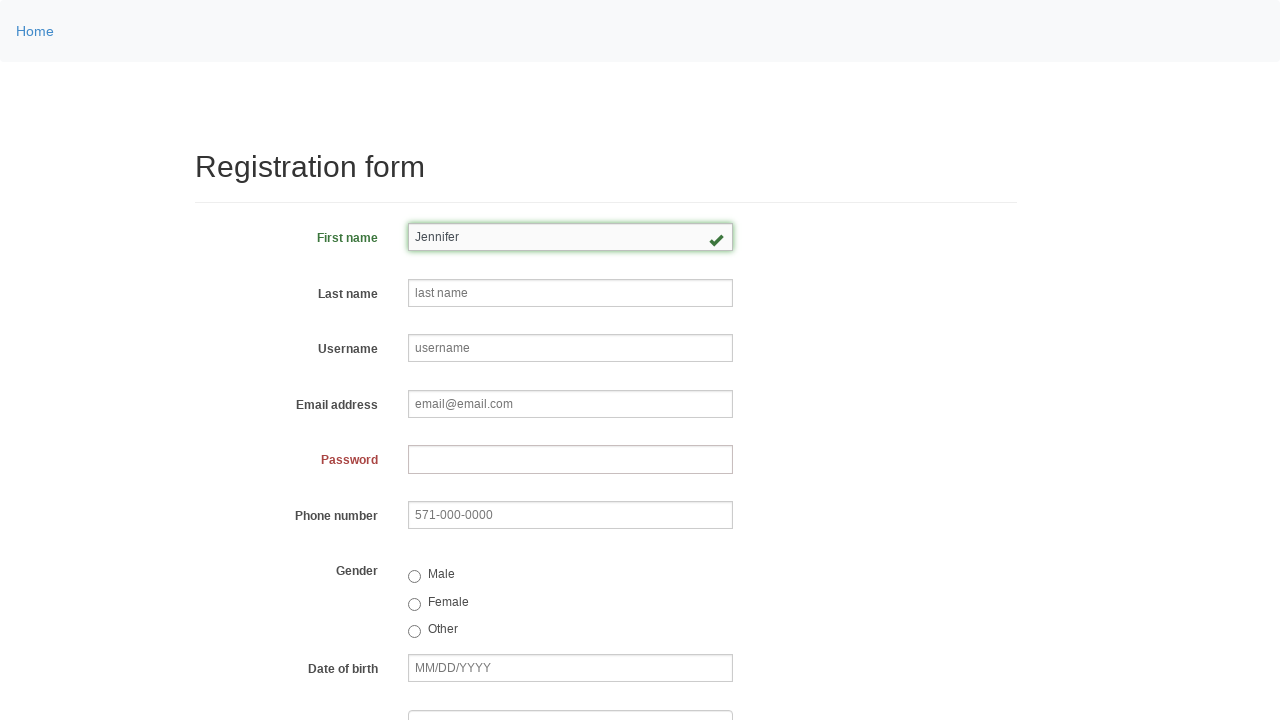

Filled last name field with 'Morrison' on input[name='lastname']
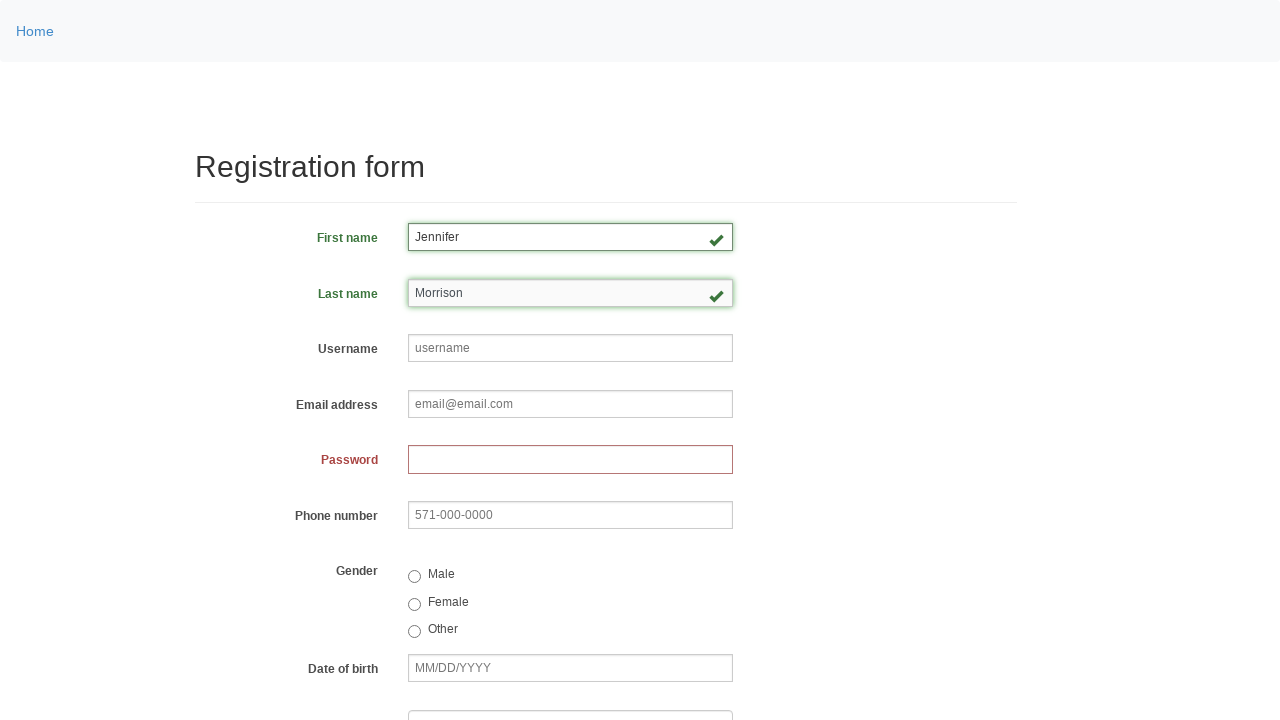

Filled username field with 'jmorr847' on input[name='username']
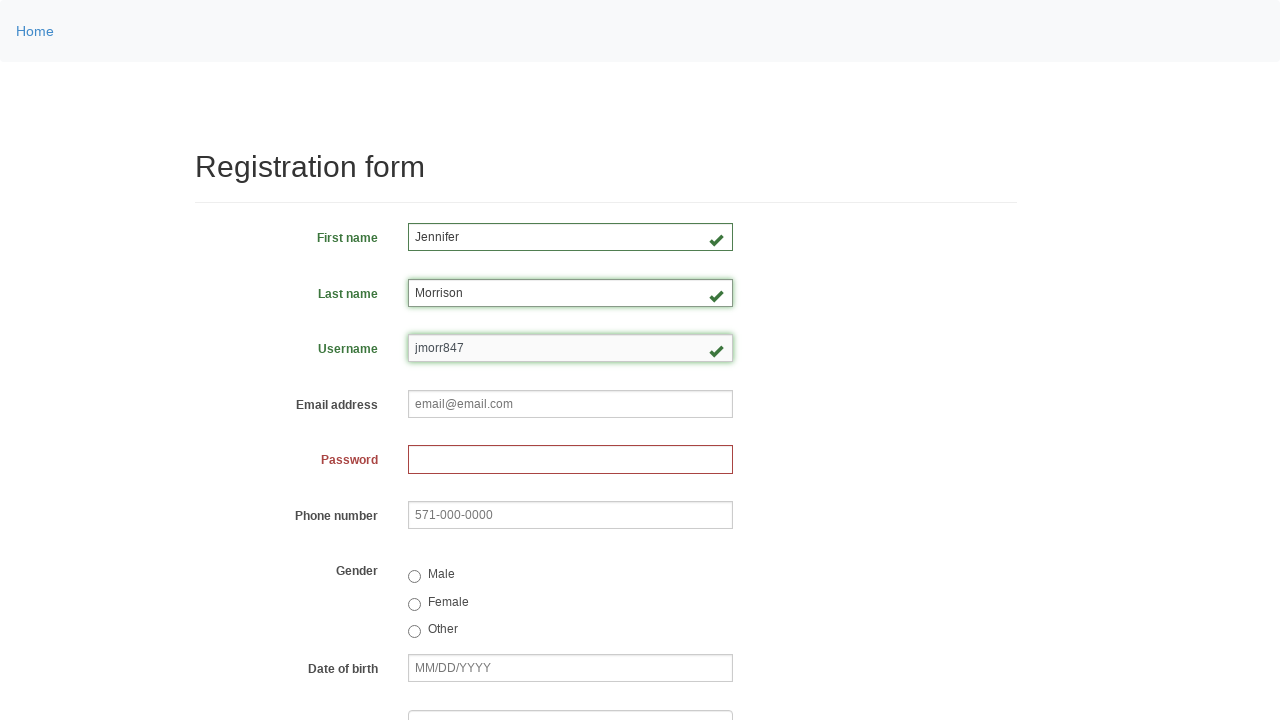

Filled email field with 'jennifer.morrison@testmail.com' on input[name='email']
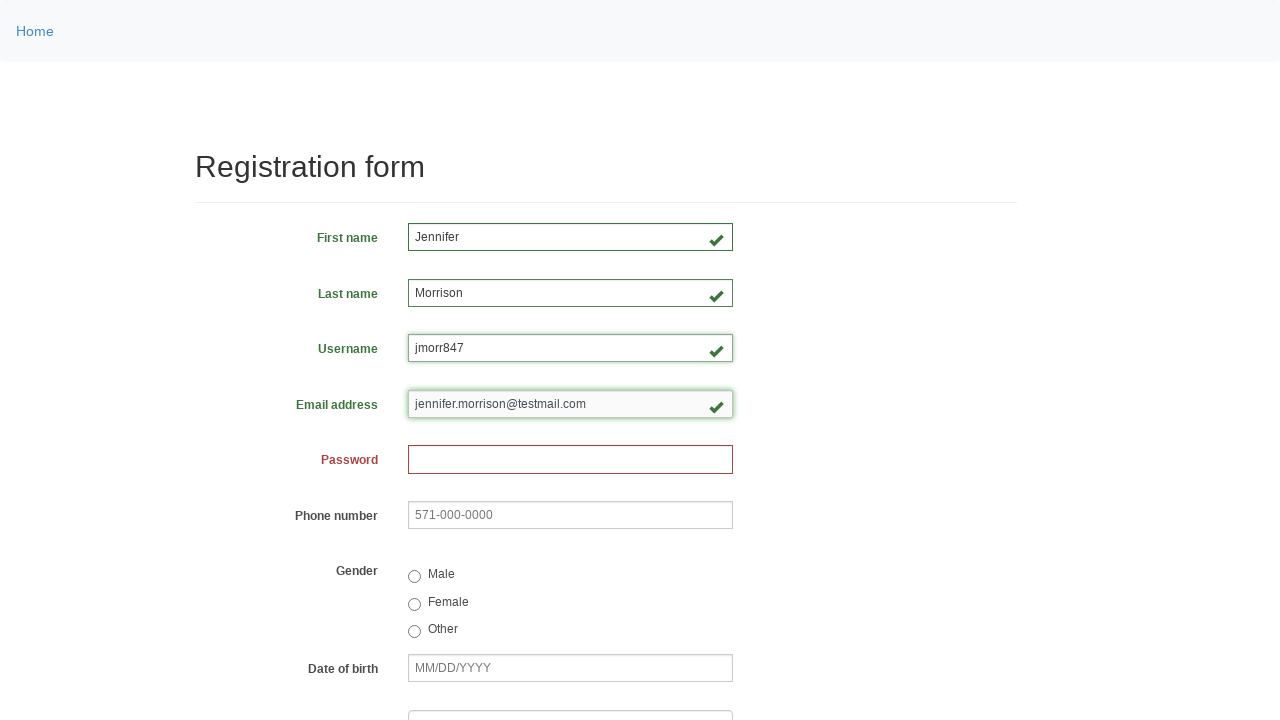

Filled password field with 'SecurePass123!' on input[name='password']
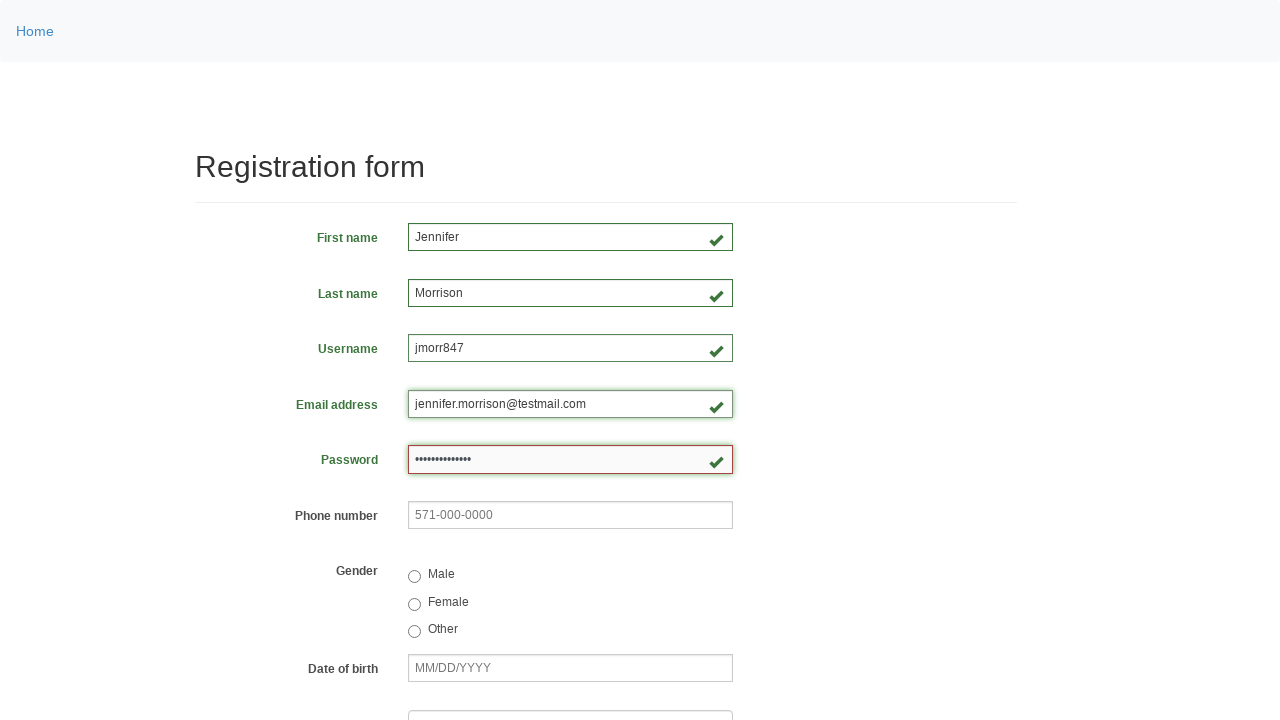

Filled phone number field with '571-234-5678' on input[name='phone']
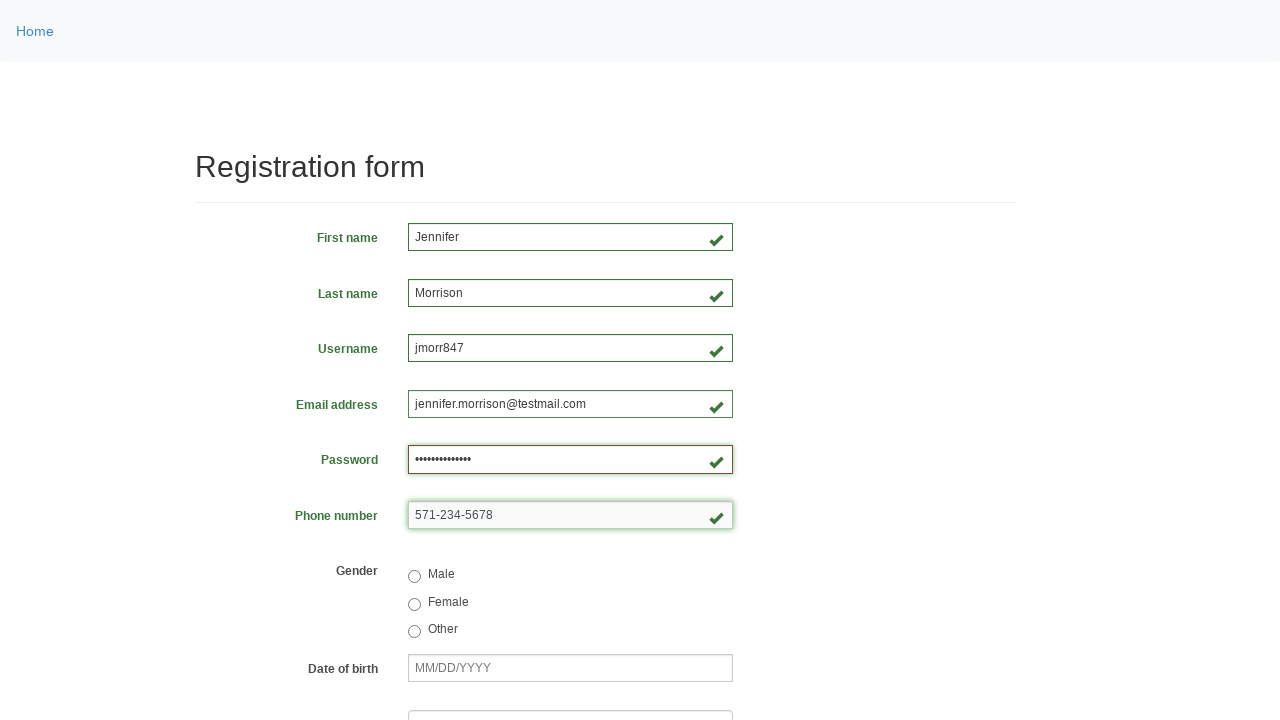

Selected 'Female' gender option at (414, 604) on input[value='female']
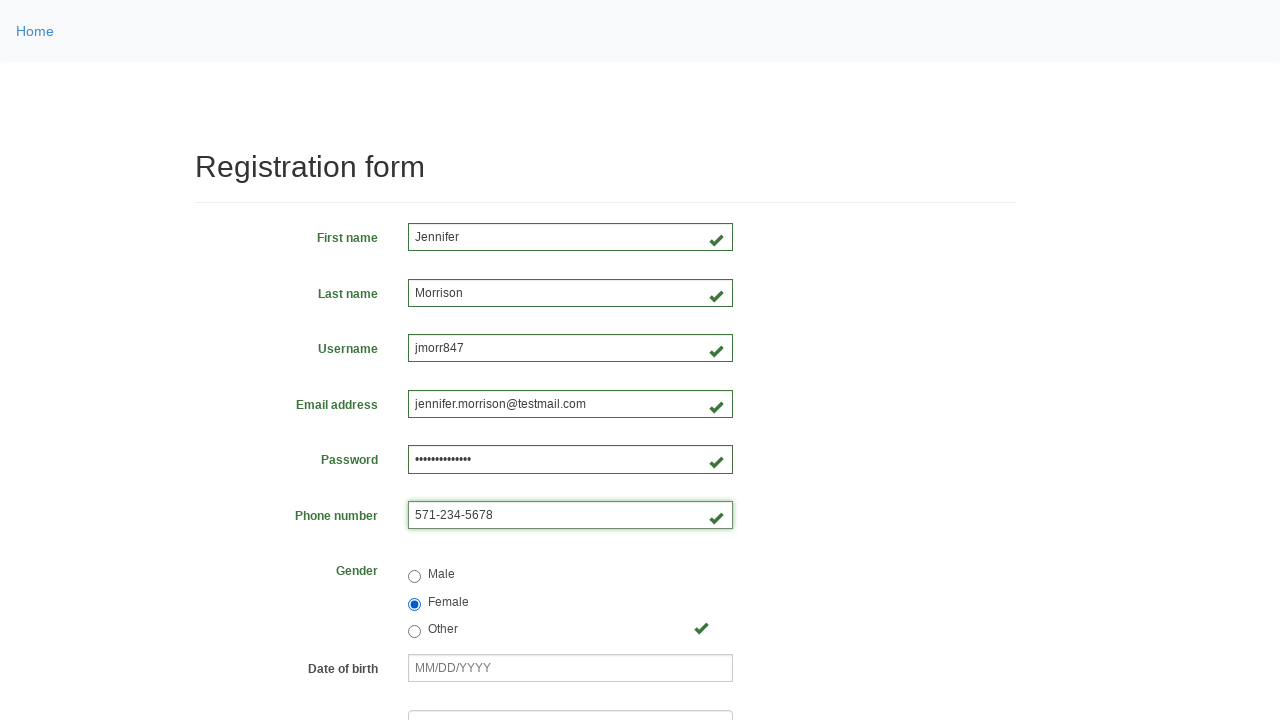

Filled date of birth field with '06/22/1990' on input[name='birthday']
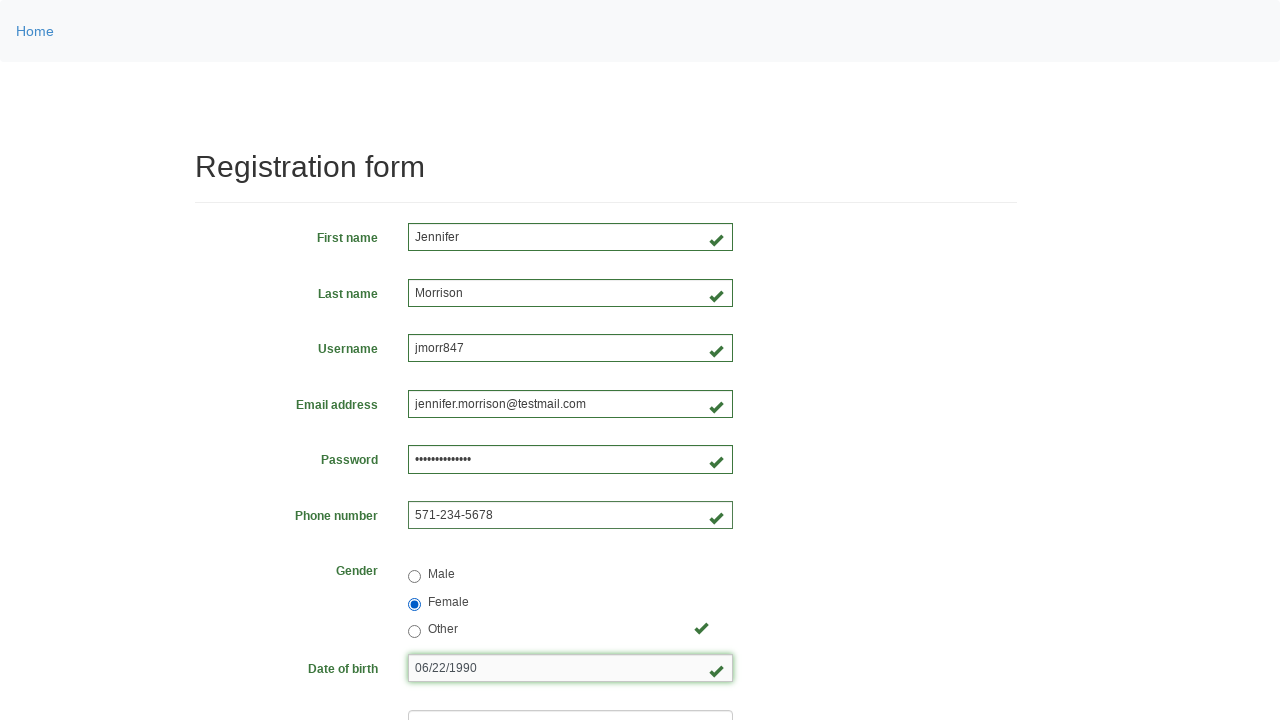

Selected department option at index 3 on select[name='department']
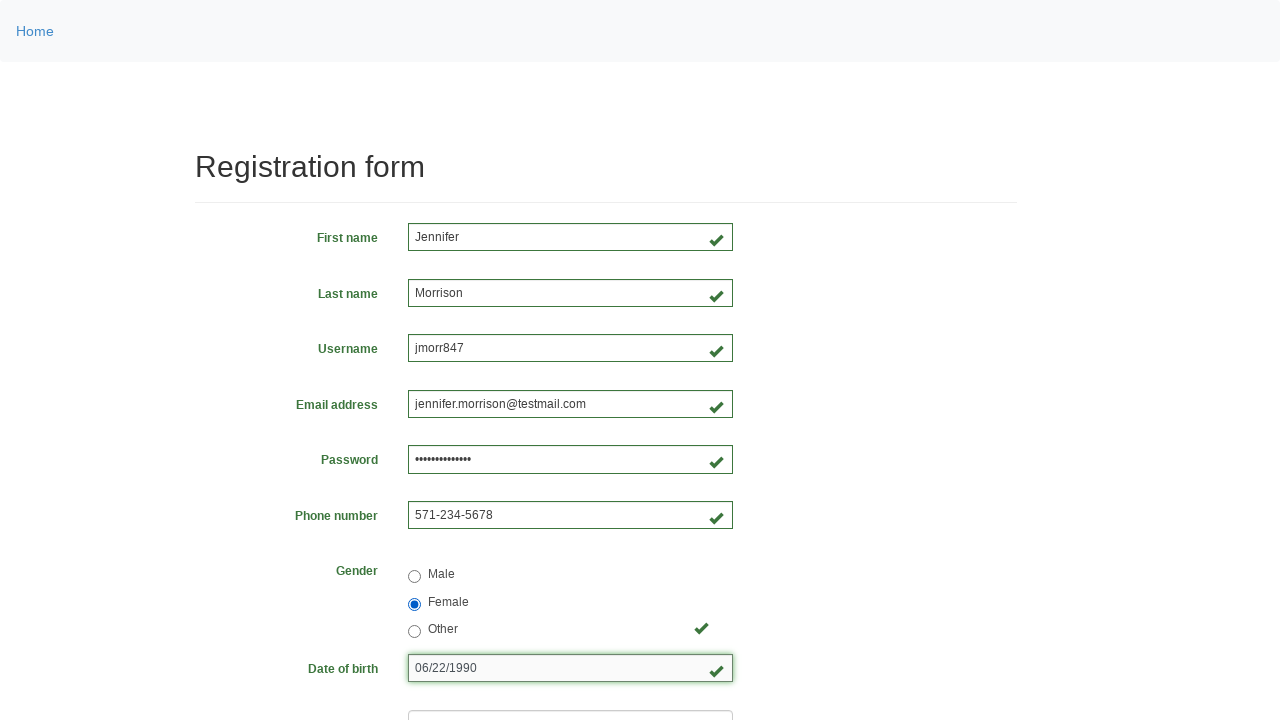

Selected job title option at index 2 on select[name='job_title']
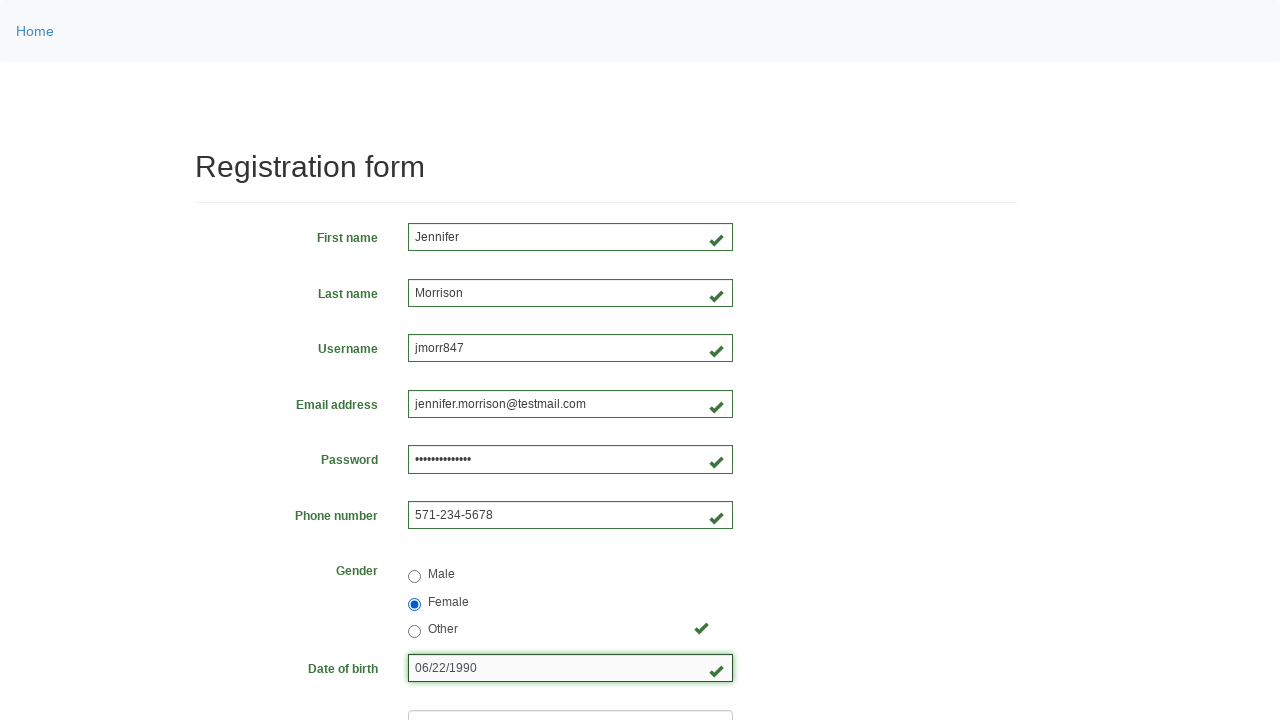

Selected a programming language checkbox at (414, 468) on input[id='inlineCheckbox1']
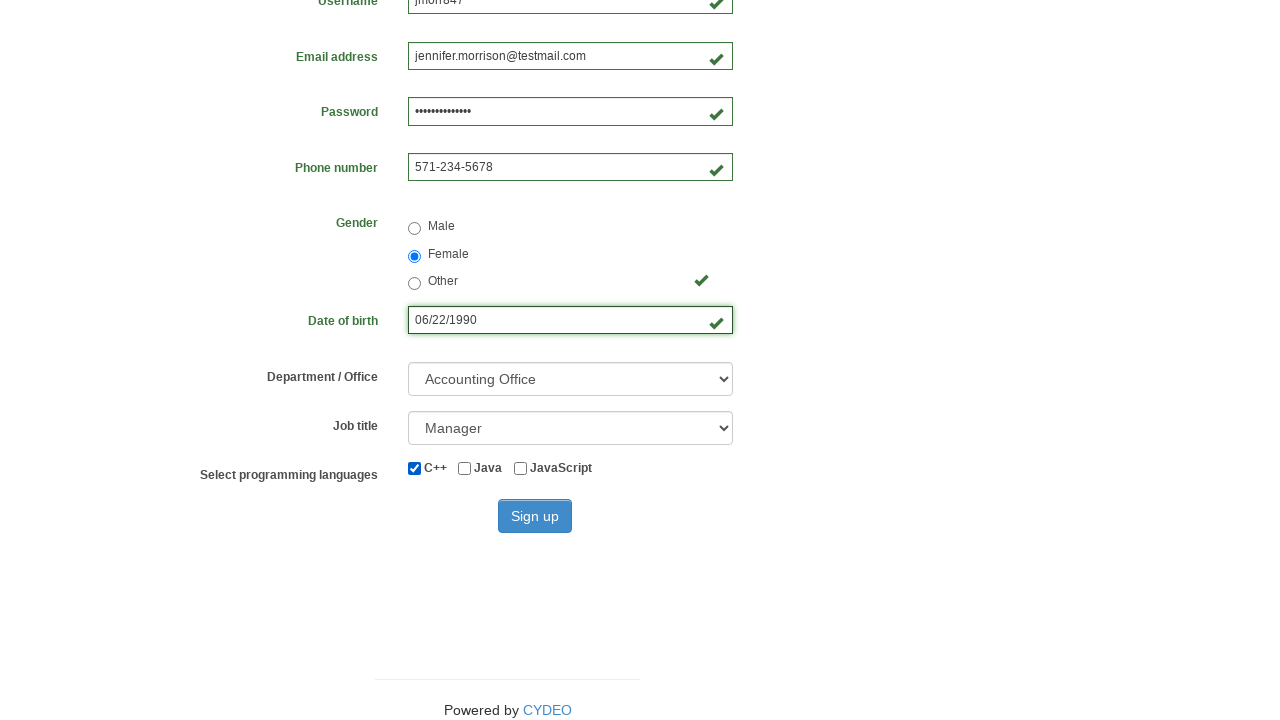

Clicked sign up button to submit registration form at (535, 516) on button[type='submit']
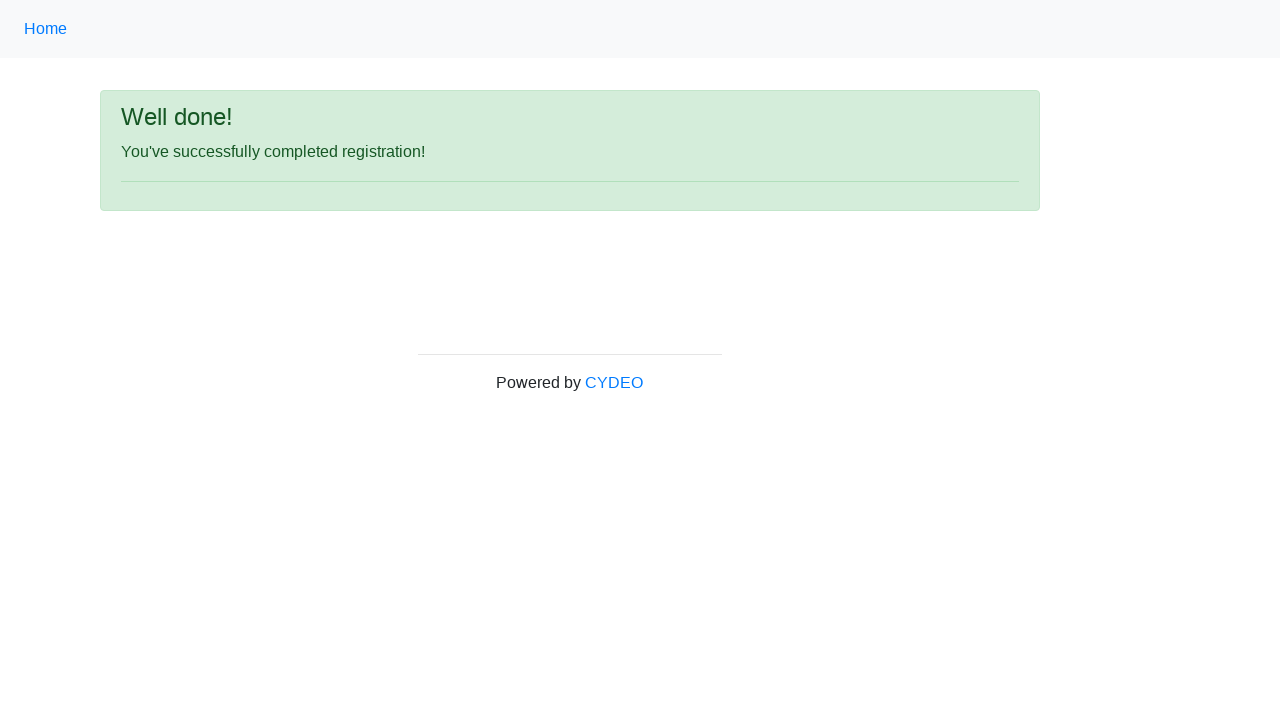

Success message 'You've successfully completed registration' displayed
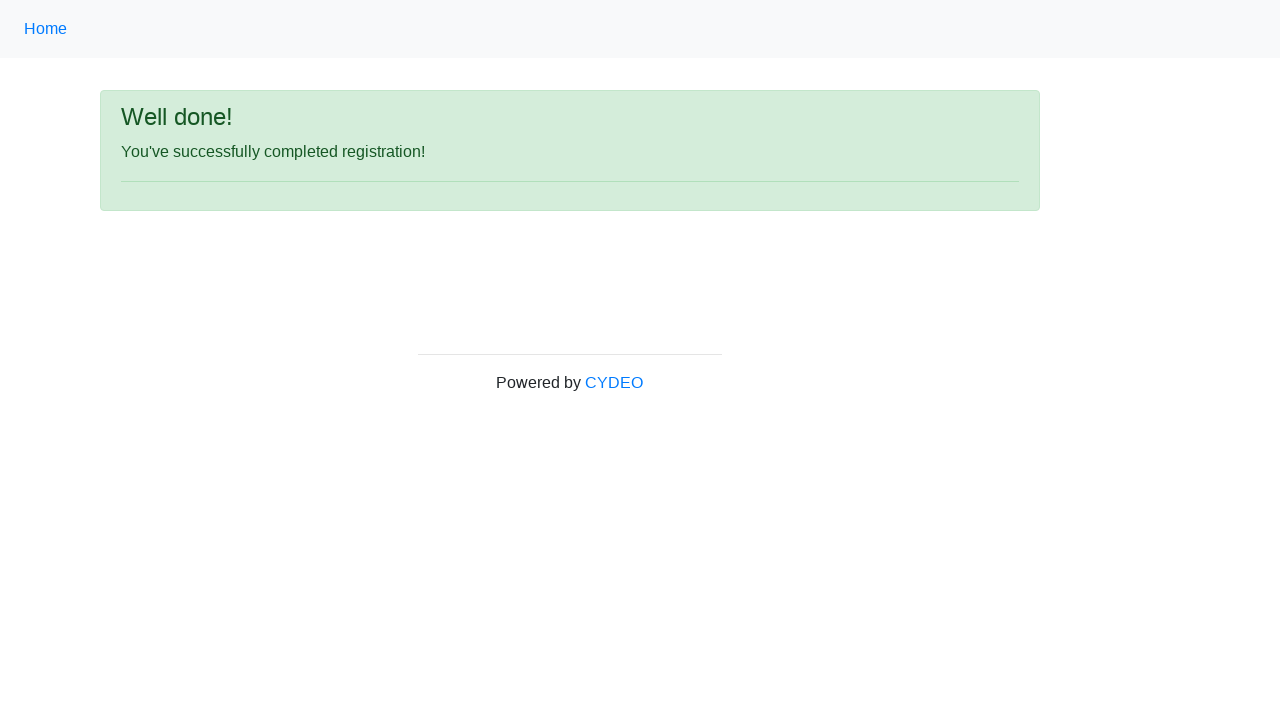

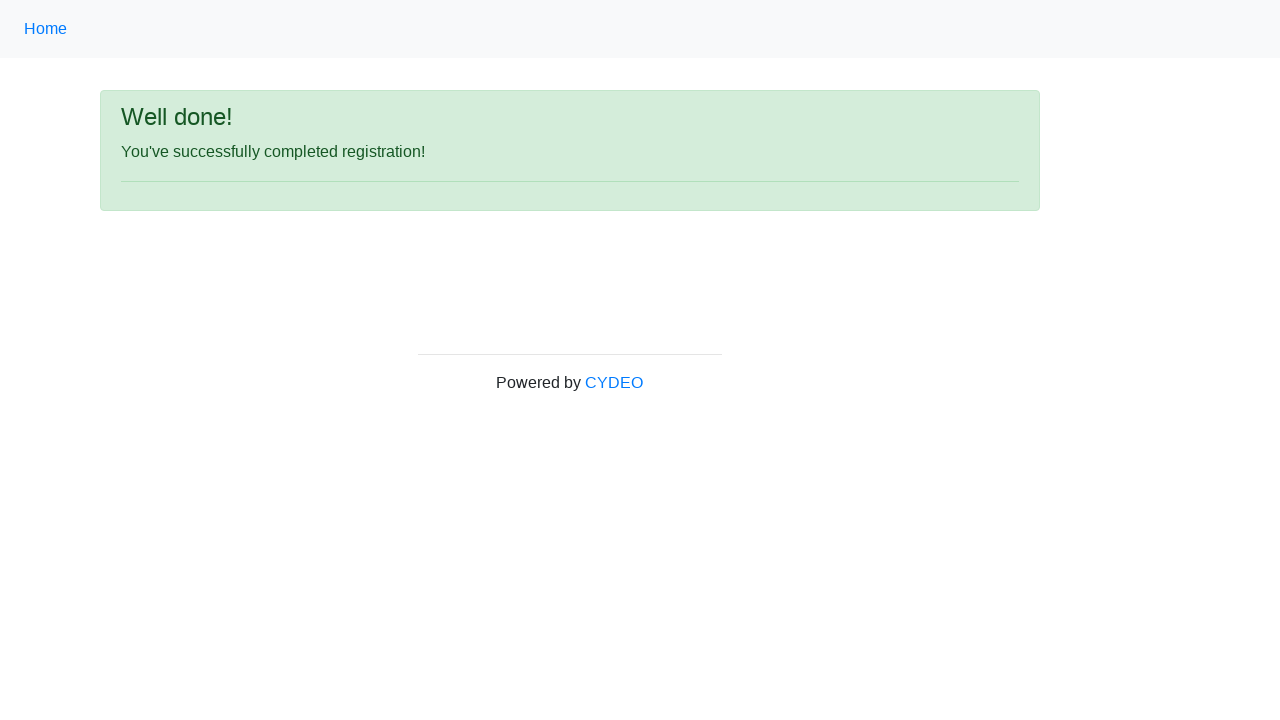